Tests that whitespace is trimmed from edited todo text

Starting URL: https://demo.playwright.dev/todomvc

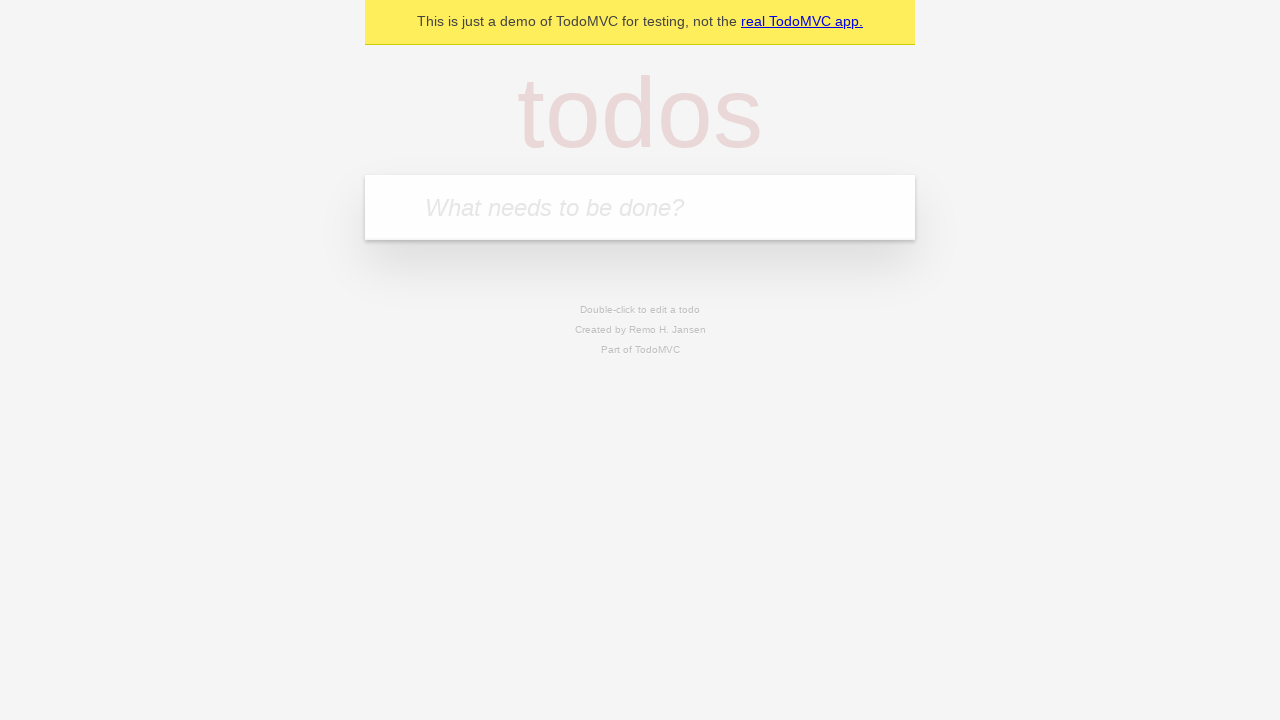

Filled todo input with 'buy some cheese' on internal:attr=[placeholder="What needs to be done?"i]
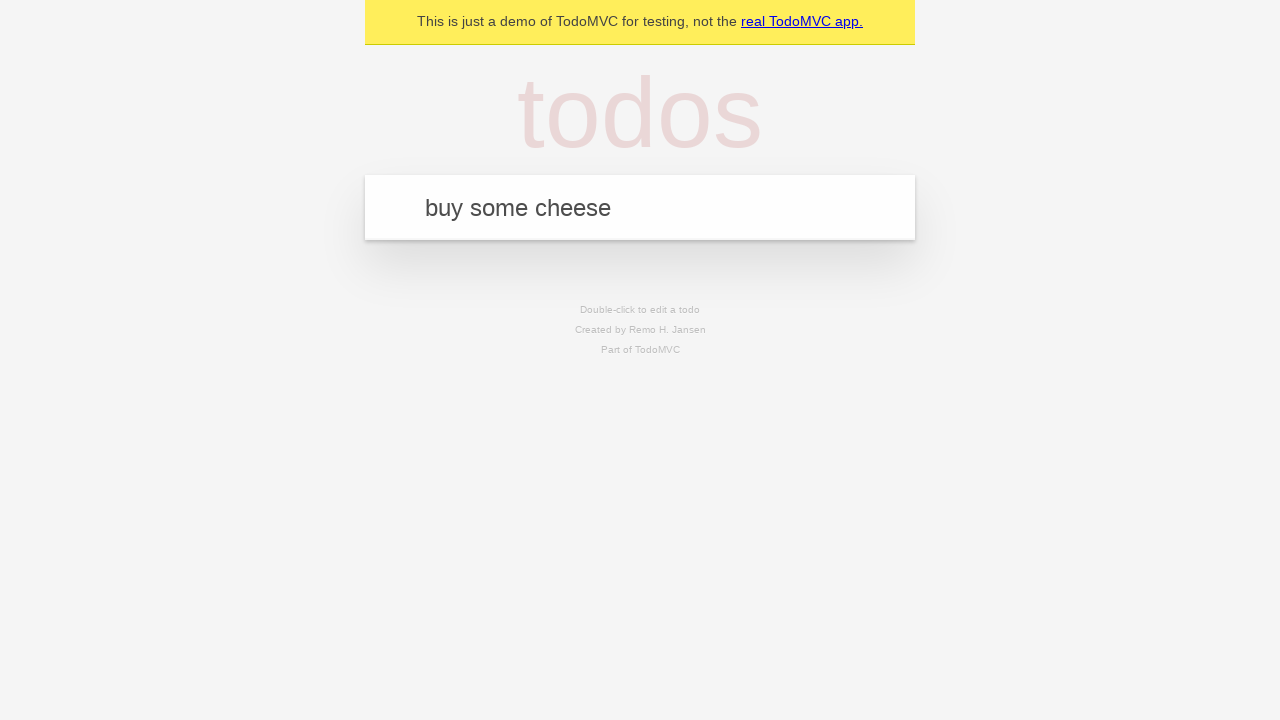

Pressed Enter to create first todo item on internal:attr=[placeholder="What needs to be done?"i]
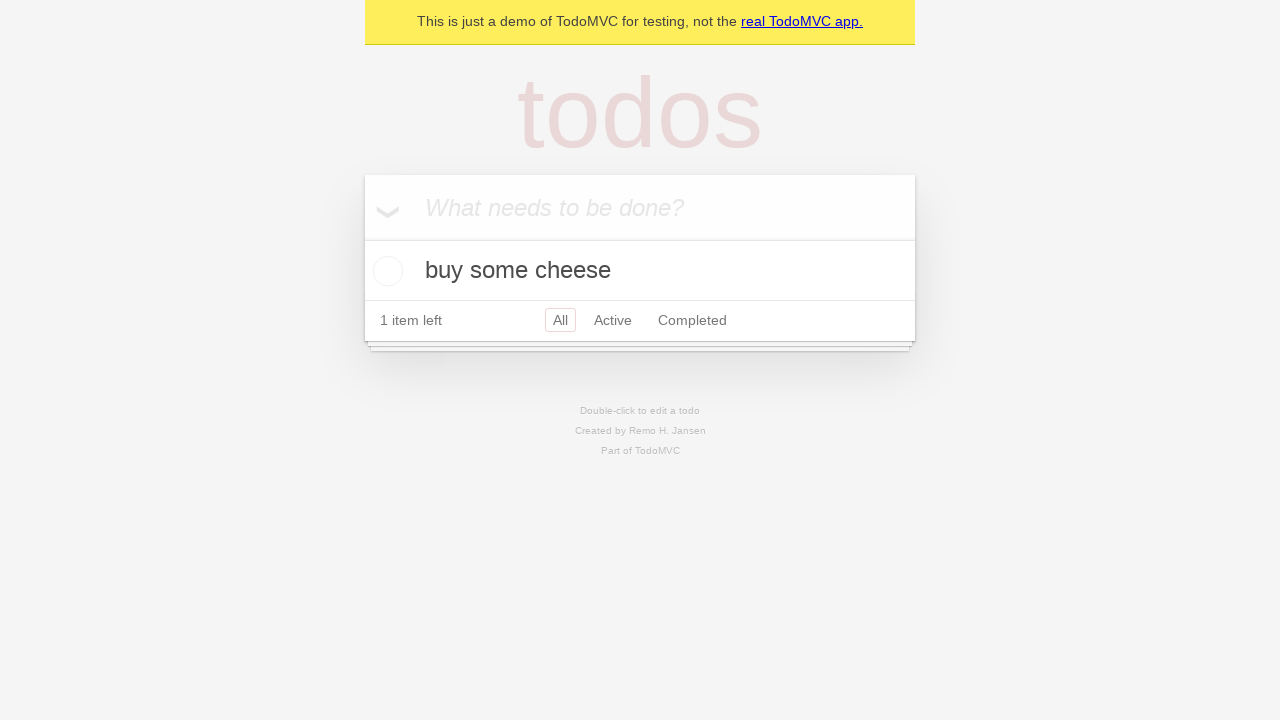

Filled todo input with 'feed the cat' on internal:attr=[placeholder="What needs to be done?"i]
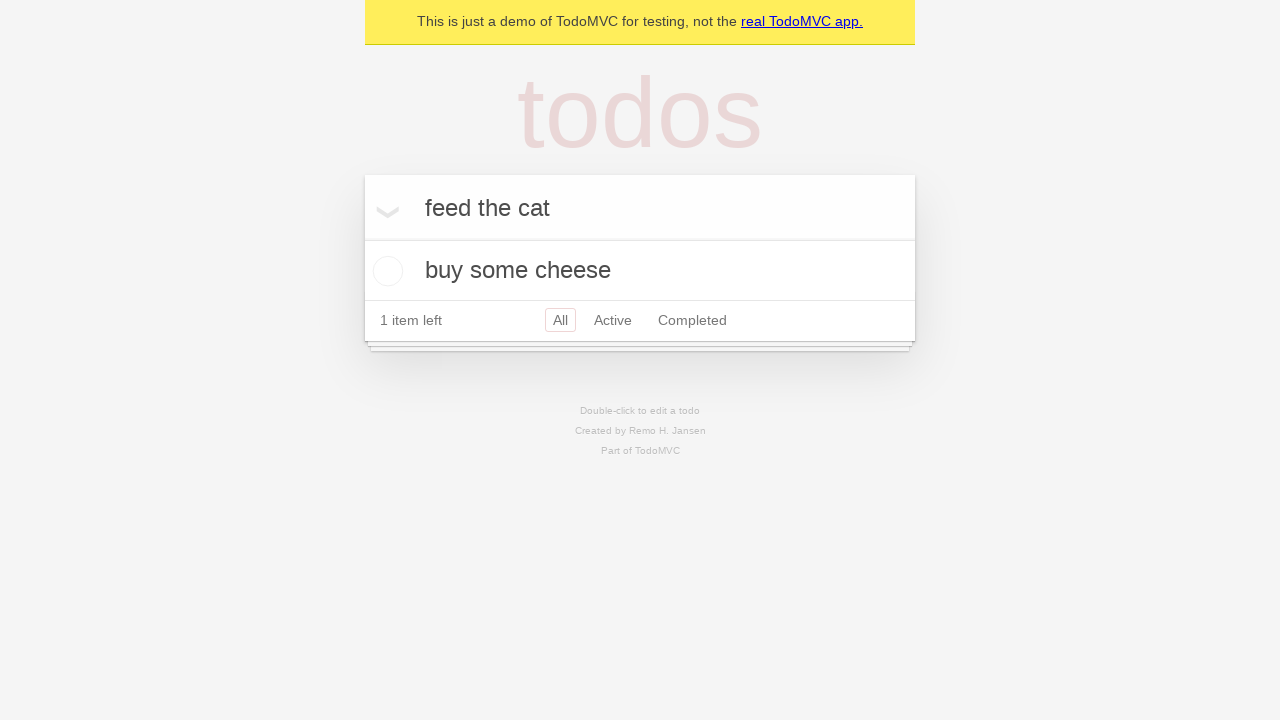

Pressed Enter to create second todo item on internal:attr=[placeholder="What needs to be done?"i]
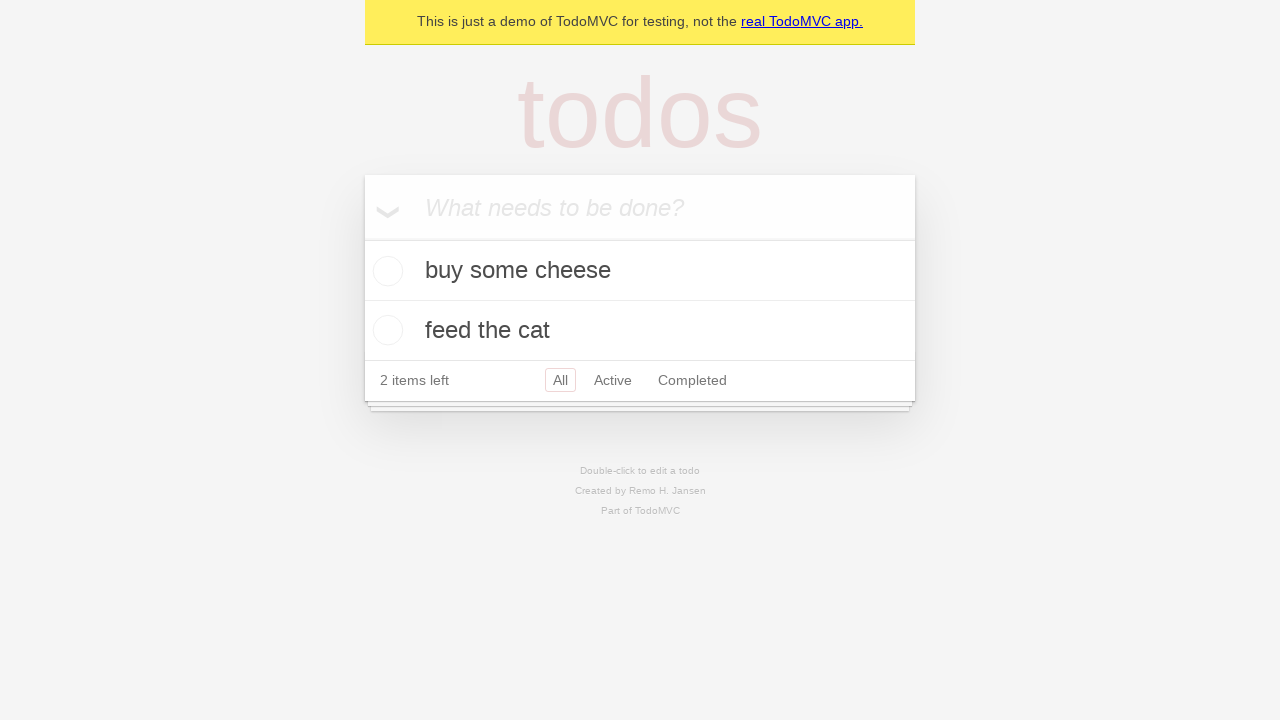

Filled todo input with 'book a doctors appointment' on internal:attr=[placeholder="What needs to be done?"i]
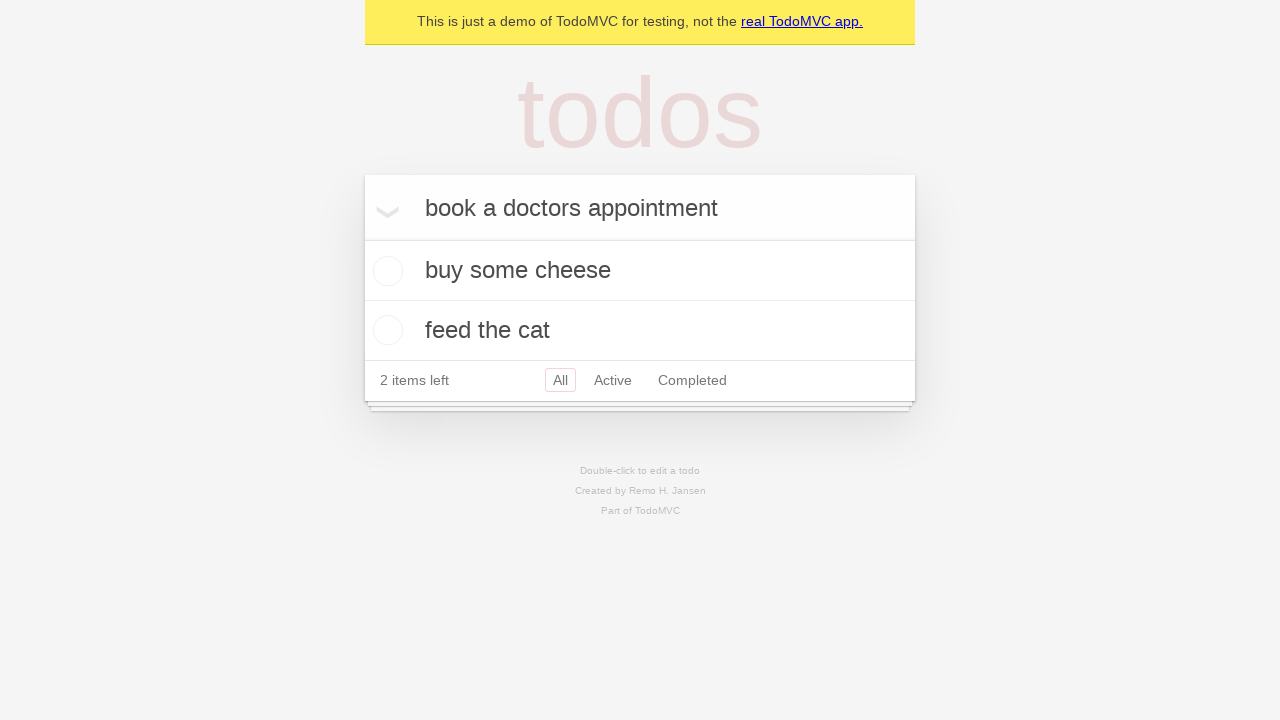

Pressed Enter to create third todo item on internal:attr=[placeholder="What needs to be done?"i]
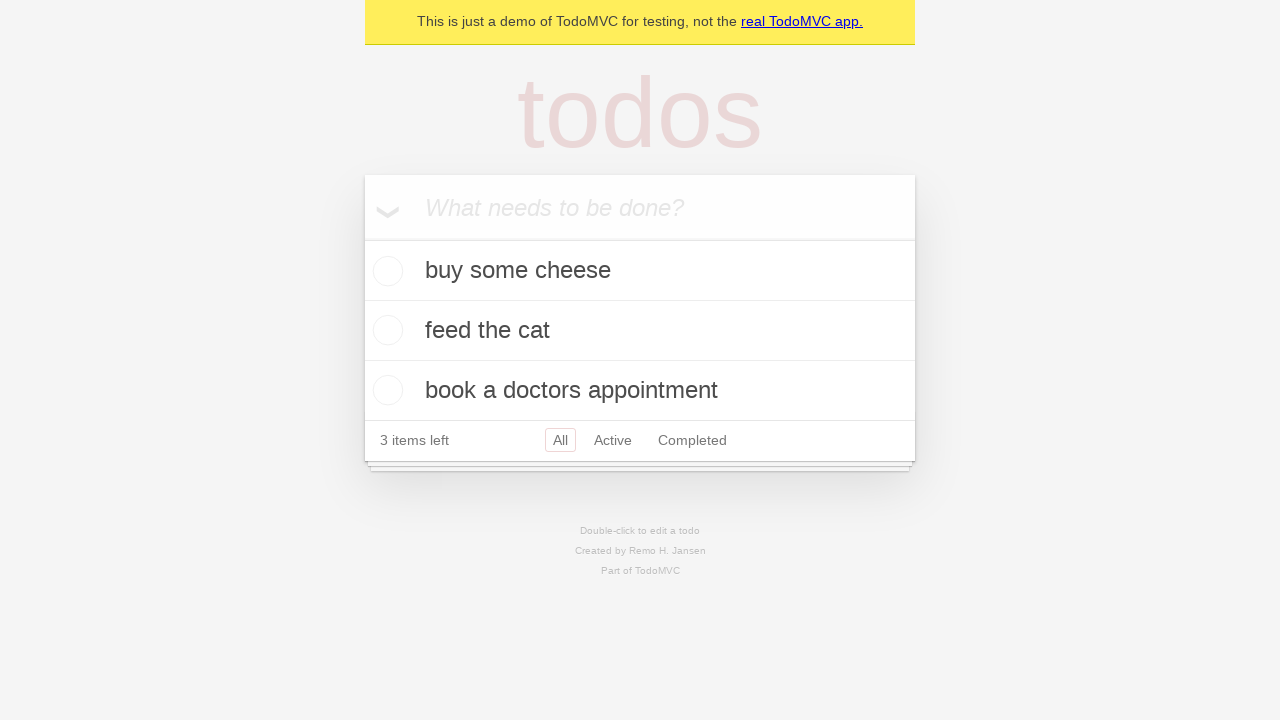

Double-clicked second todo item to enter edit mode at (640, 331) on internal:testid=[data-testid="todo-item"s] >> nth=1
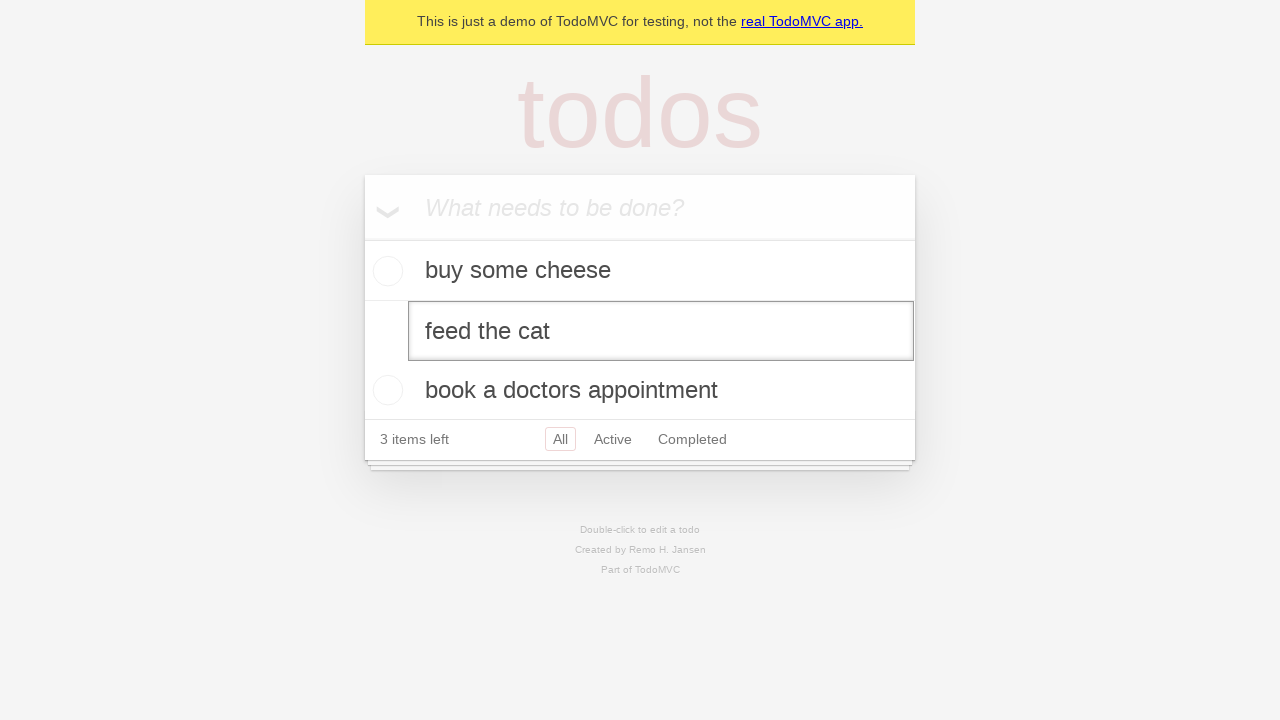

Filled edit field with text containing leading and trailing whitespace on internal:testid=[data-testid="todo-item"s] >> nth=1 >> internal:role=textbox[nam
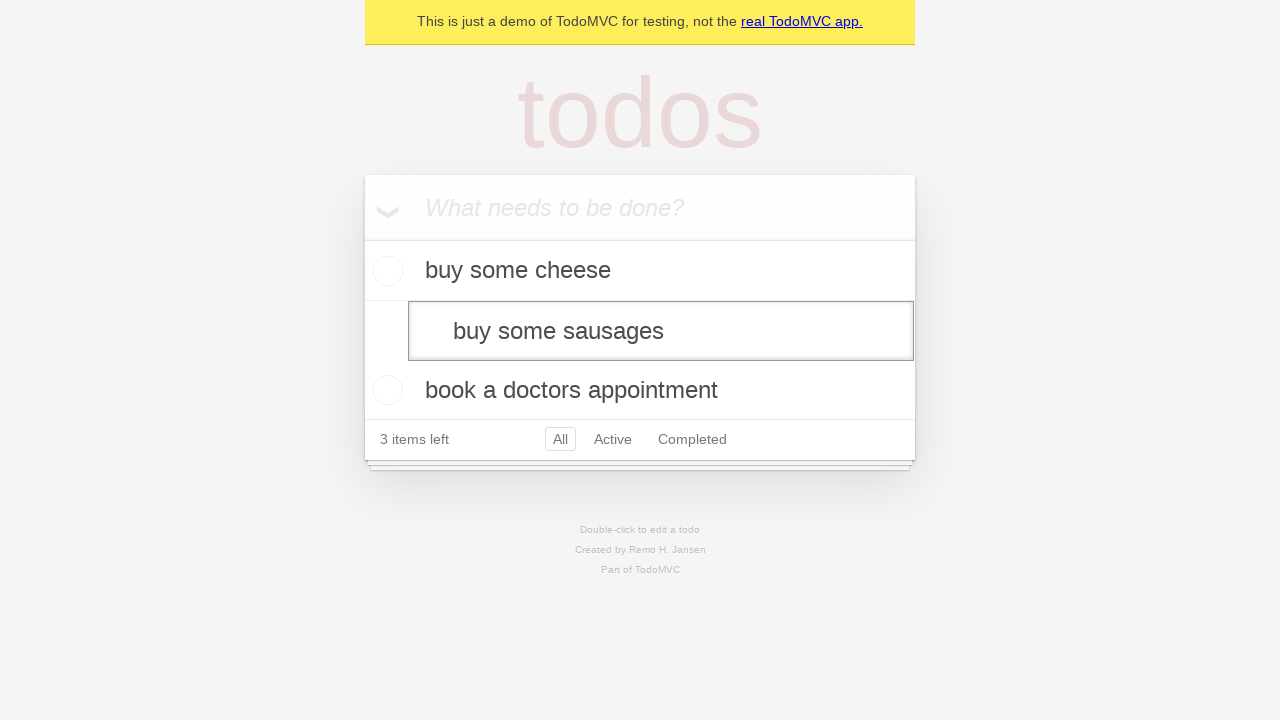

Pressed Enter to save edited todo with trimmed text on internal:testid=[data-testid="todo-item"s] >> nth=1 >> internal:role=textbox[nam
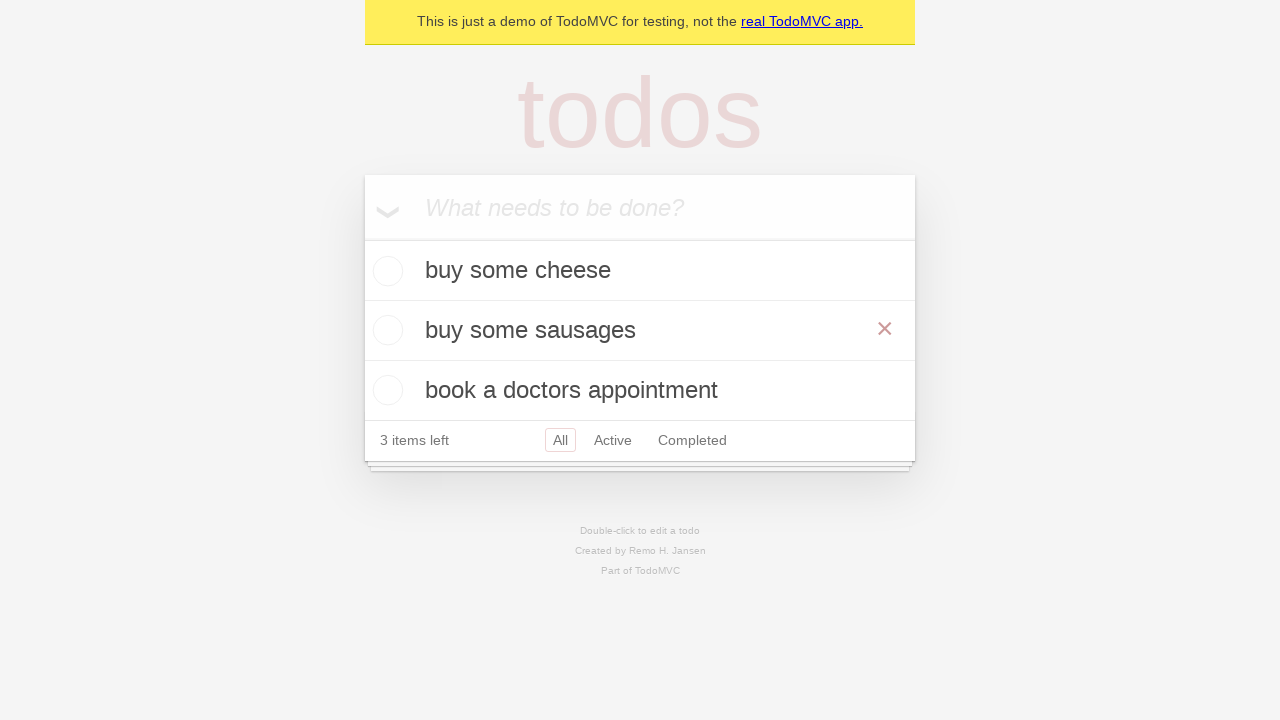

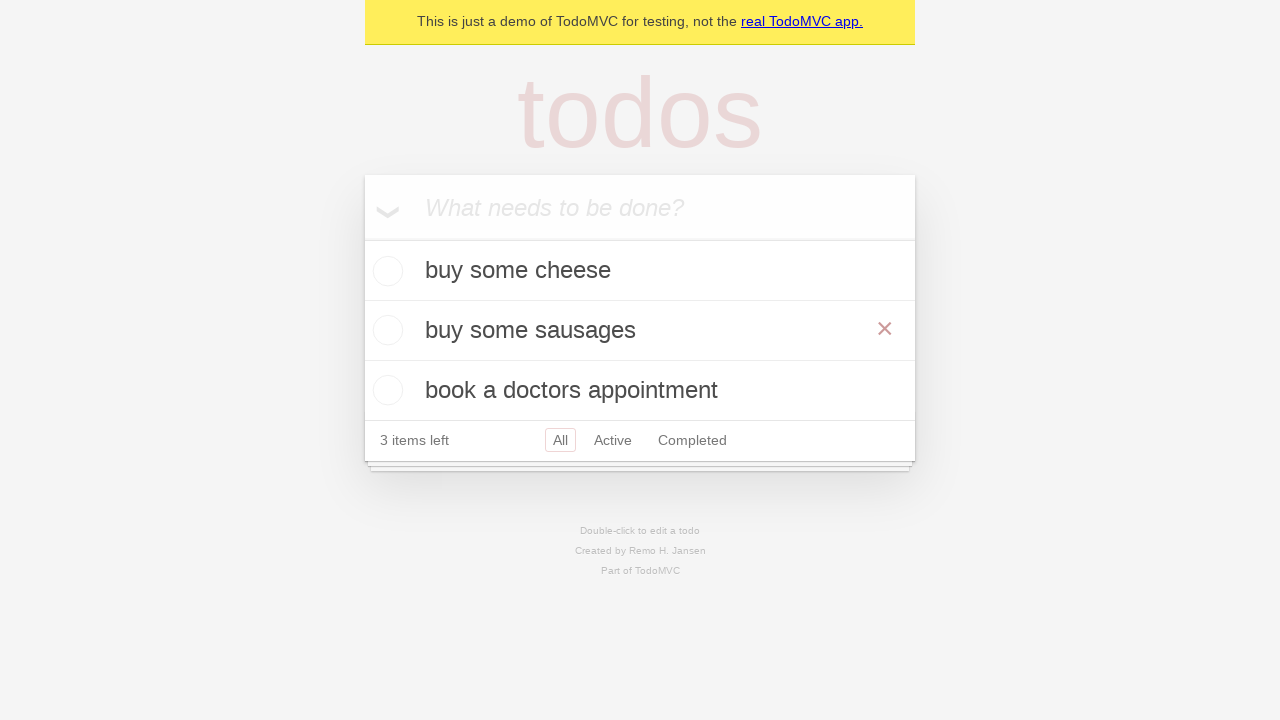